Tests multi-window/tab navigation by opening a new tab via the Home link, clicking on Code Practice in the new tab, closing it, then clicking Python Selenium link in the original tab.

Starting URL: https://automationbysqatools.blogspot.com/2021/05/dummy-website.html

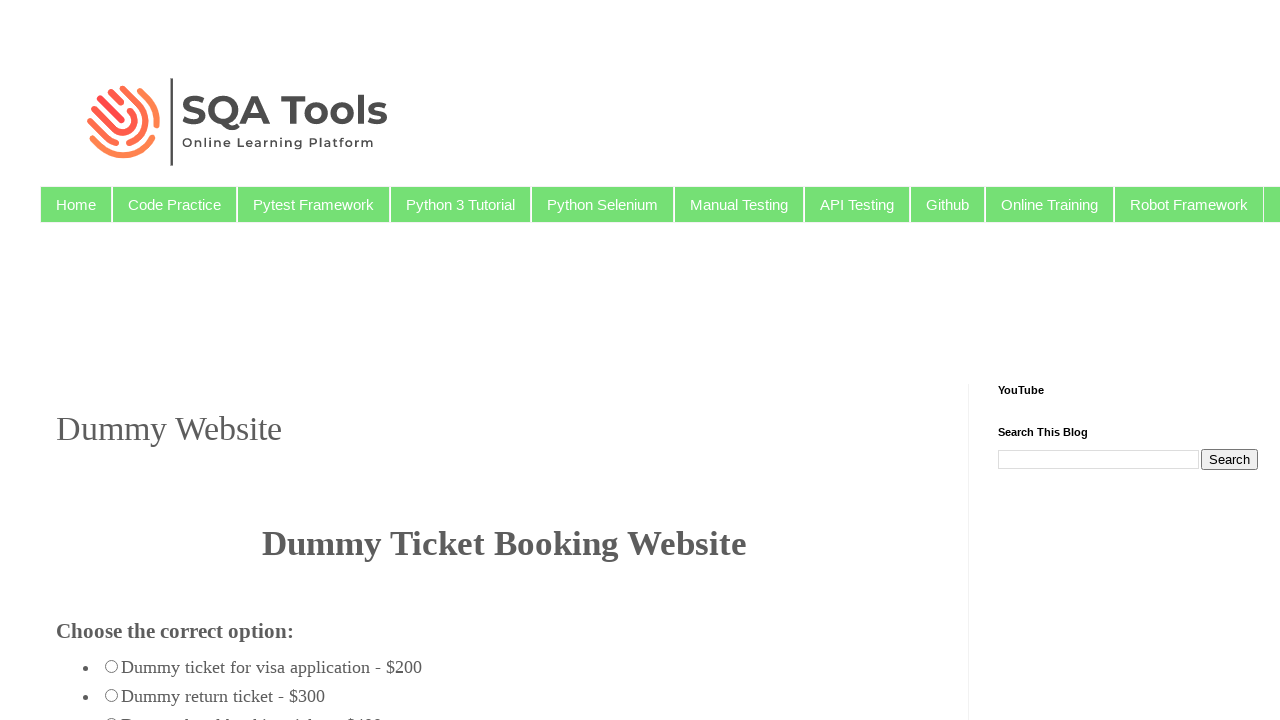

Located Home tab link element
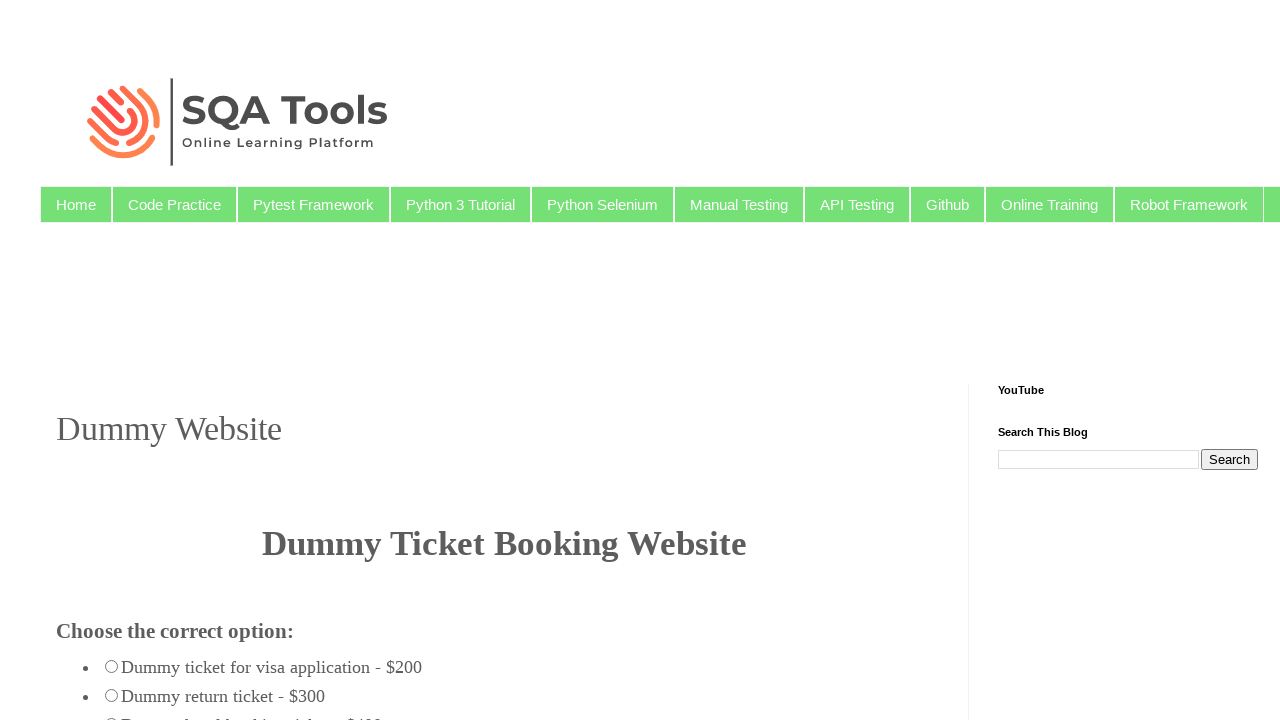

Retrieved Home tab link href attribute
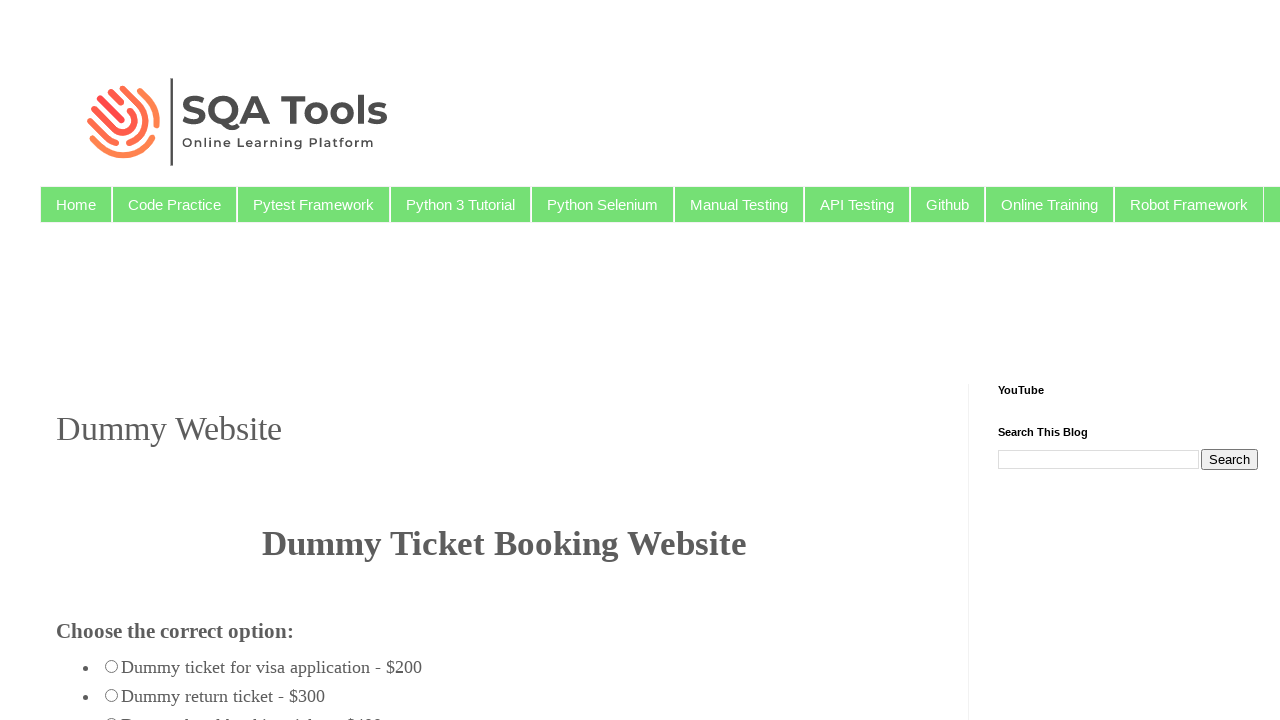

Opened a new tab/page
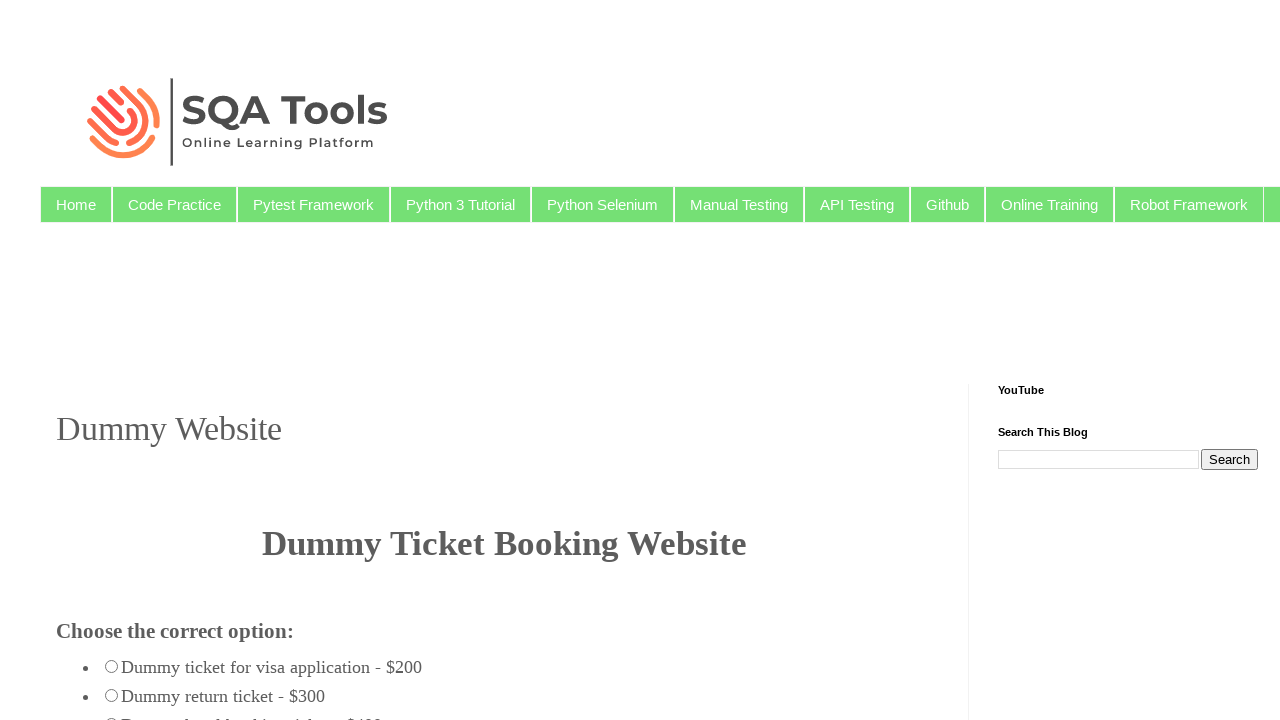

Navigated new tab to Home link URL
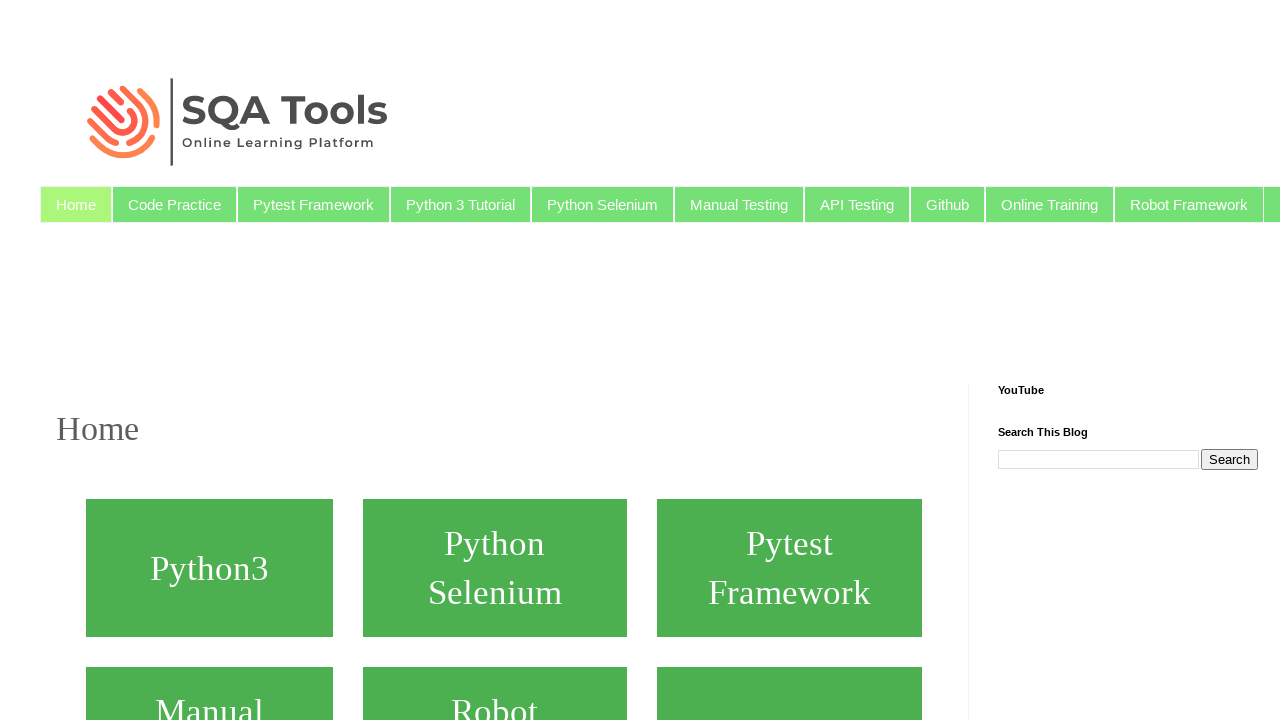

Clicked Code Practice link in new tab at (174, 204) on xpath=//div[@class='widget-content']//a[text()='Code Practice']
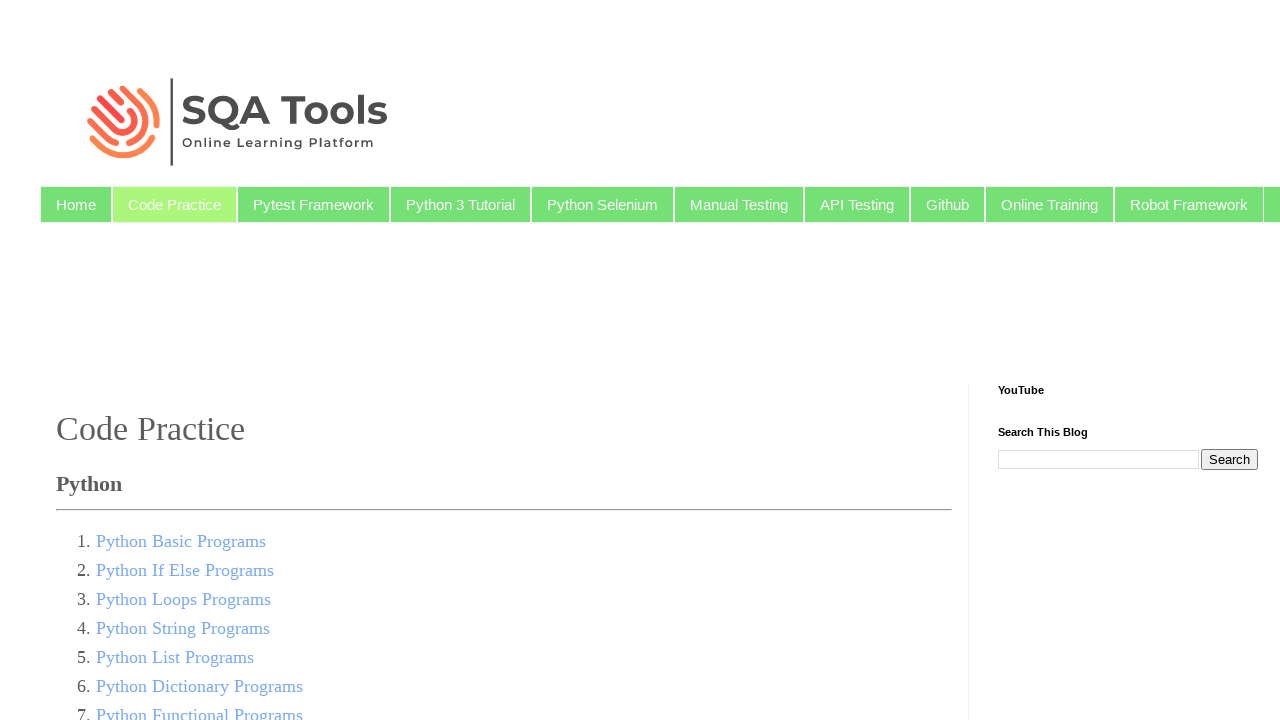

Waited for new tab page to fully load
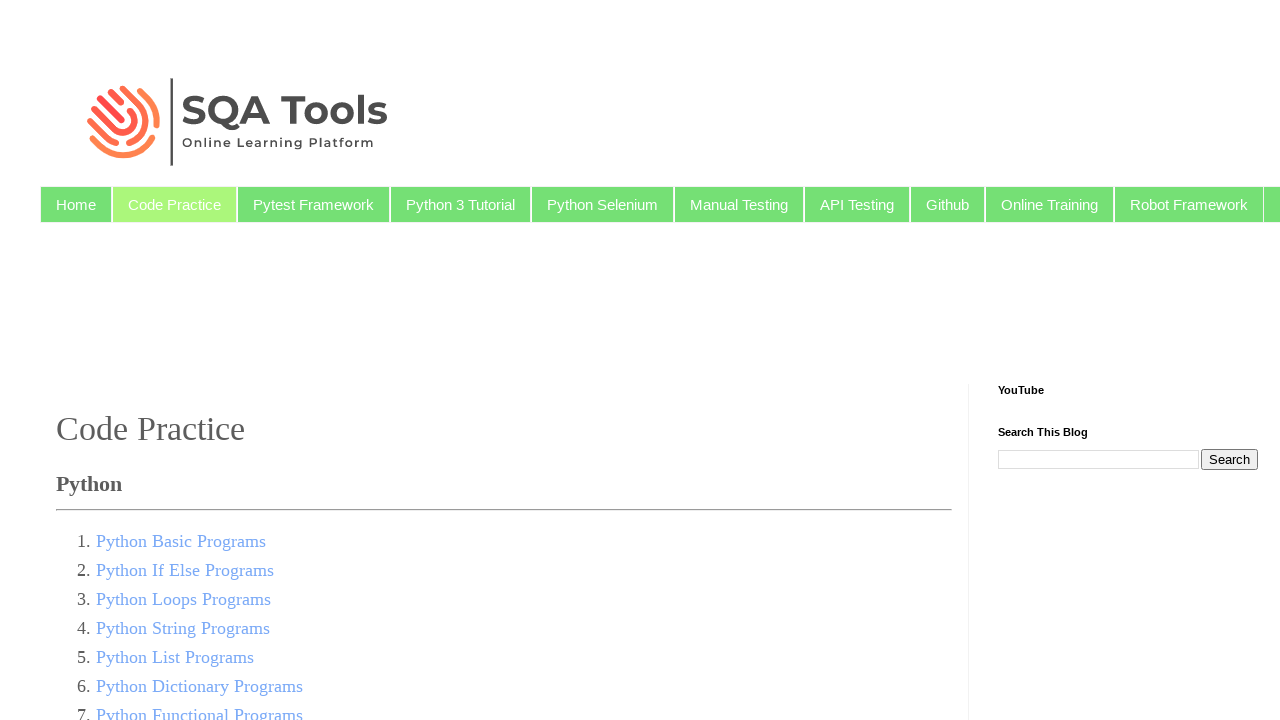

Closed the new tab
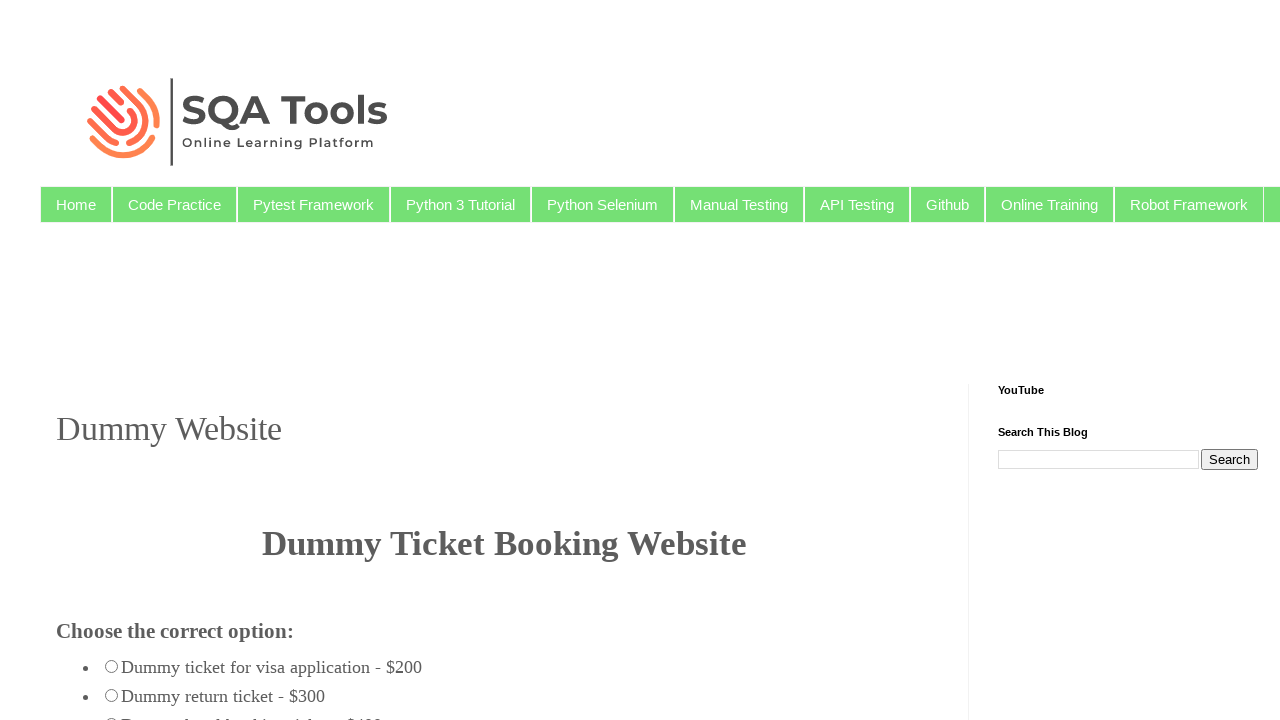

Clicked Python Selenium link in original tab at (602, 204) on xpath=//div[@class='widget-content']//a[text()='Python Selenium']
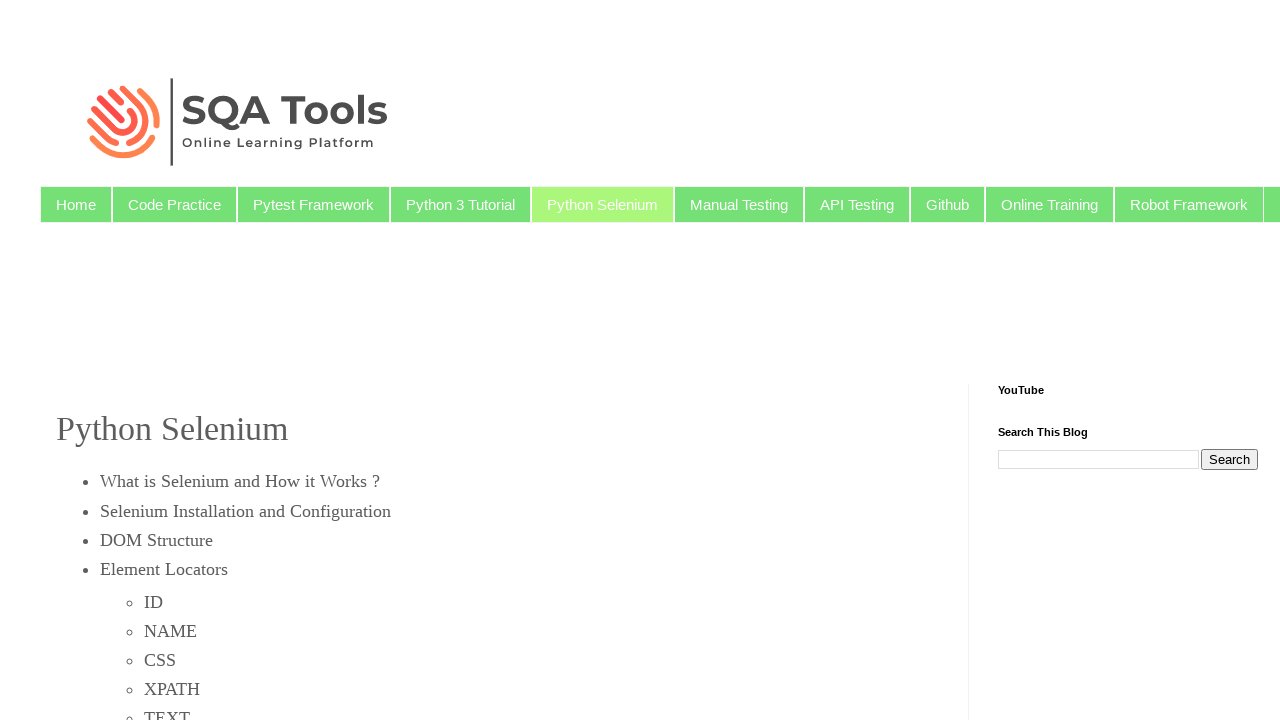

Waited for original page to fully load after Python Selenium link click
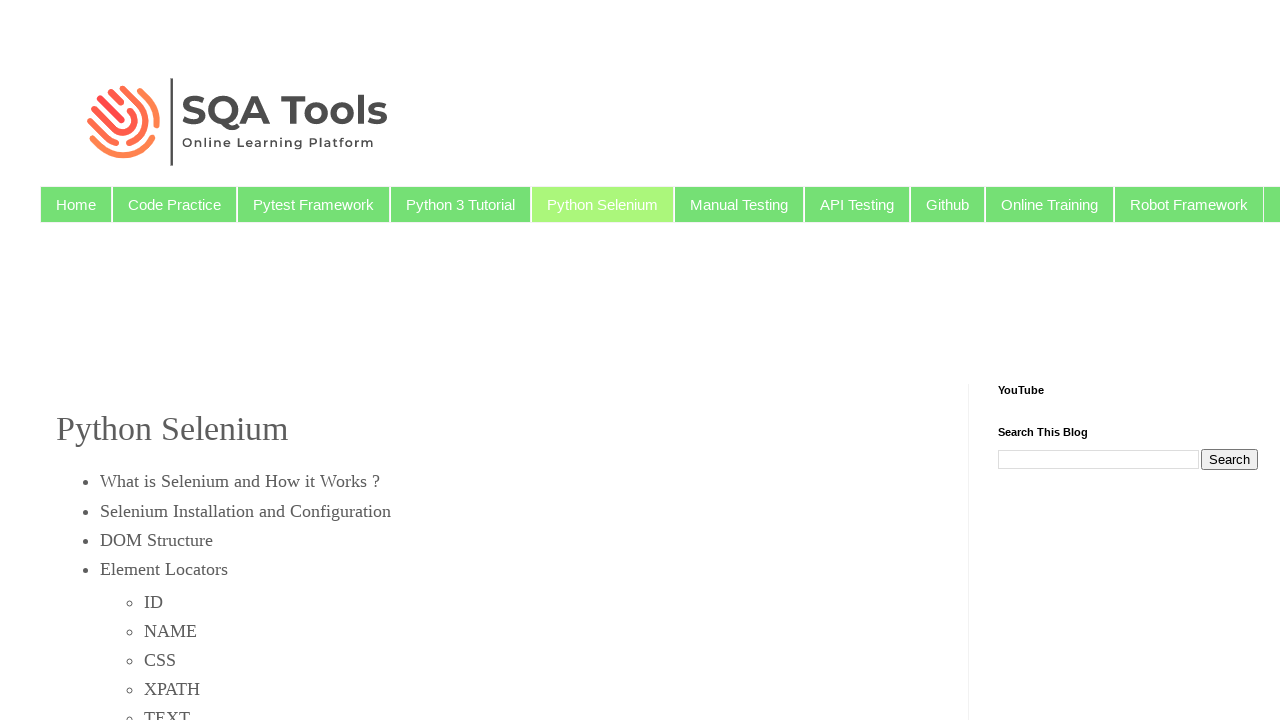

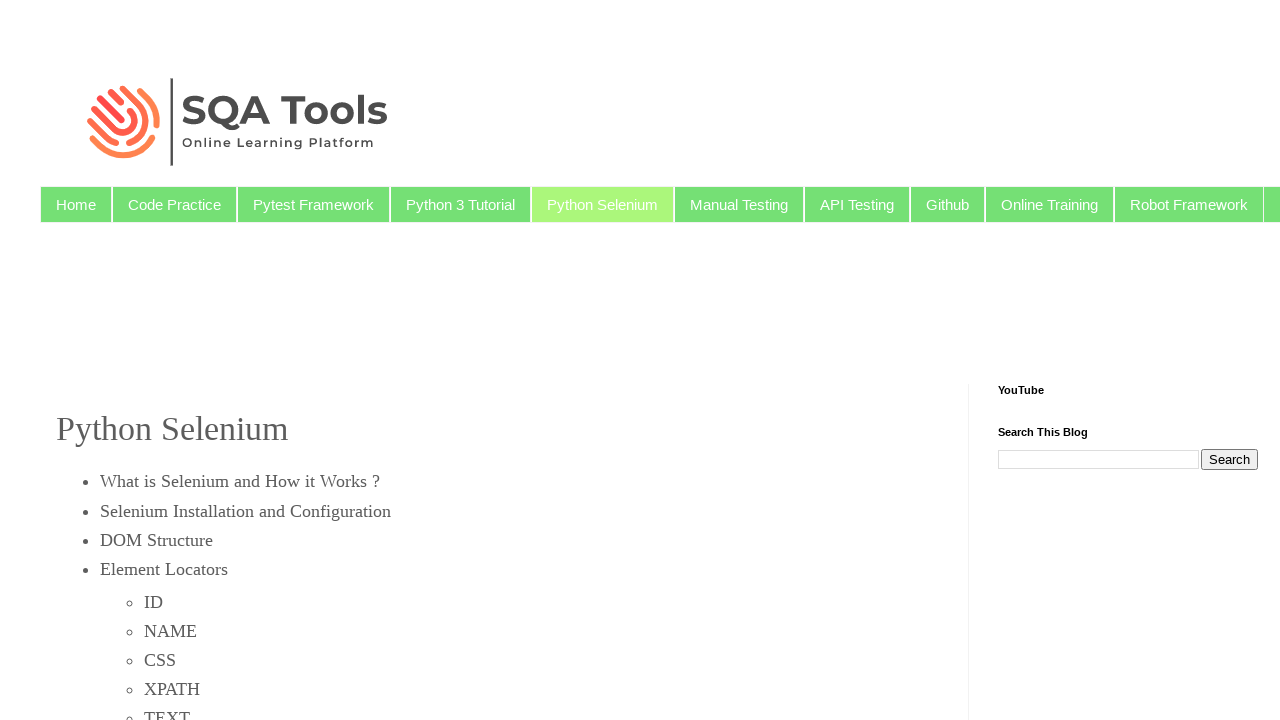